Tests dismissing a JavaScript confirm dialog by clicking a button, dismissing (canceling) the confirm, and verifying the cancel result message.

Starting URL: https://automationfc.github.io/basic-form/index.html

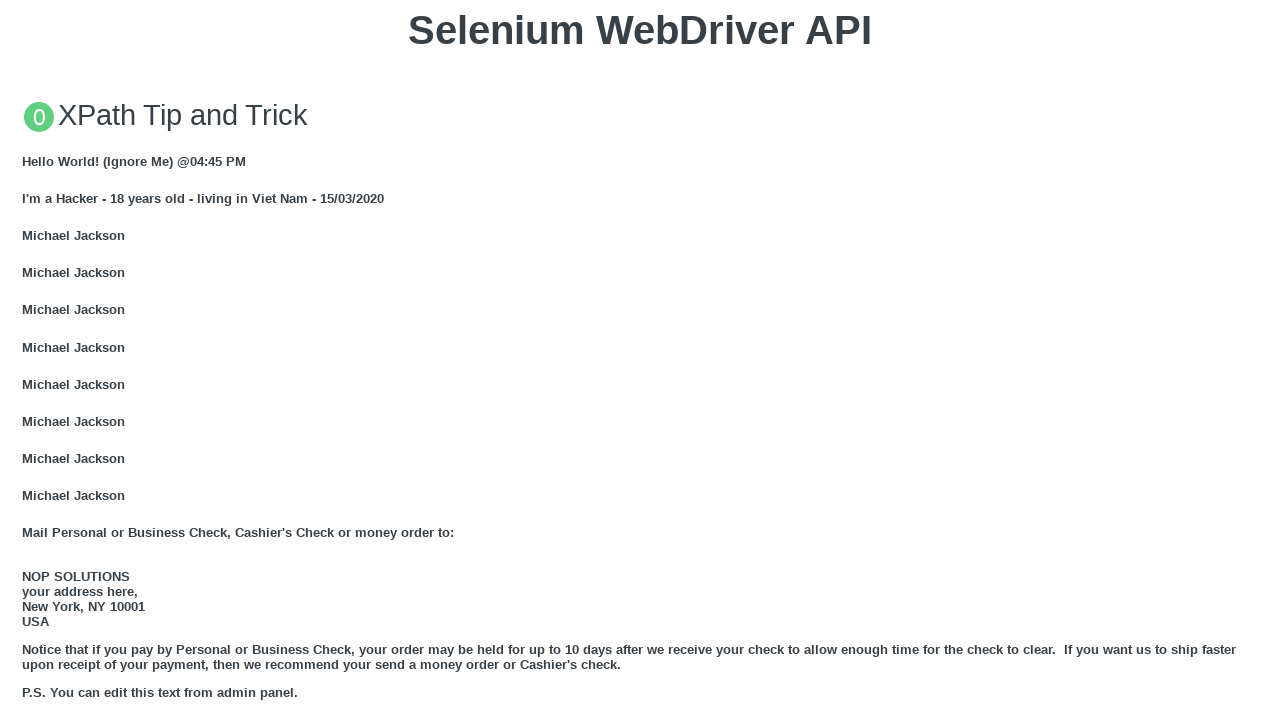

Set up dialog handler to dismiss (cancel) the confirm dialog
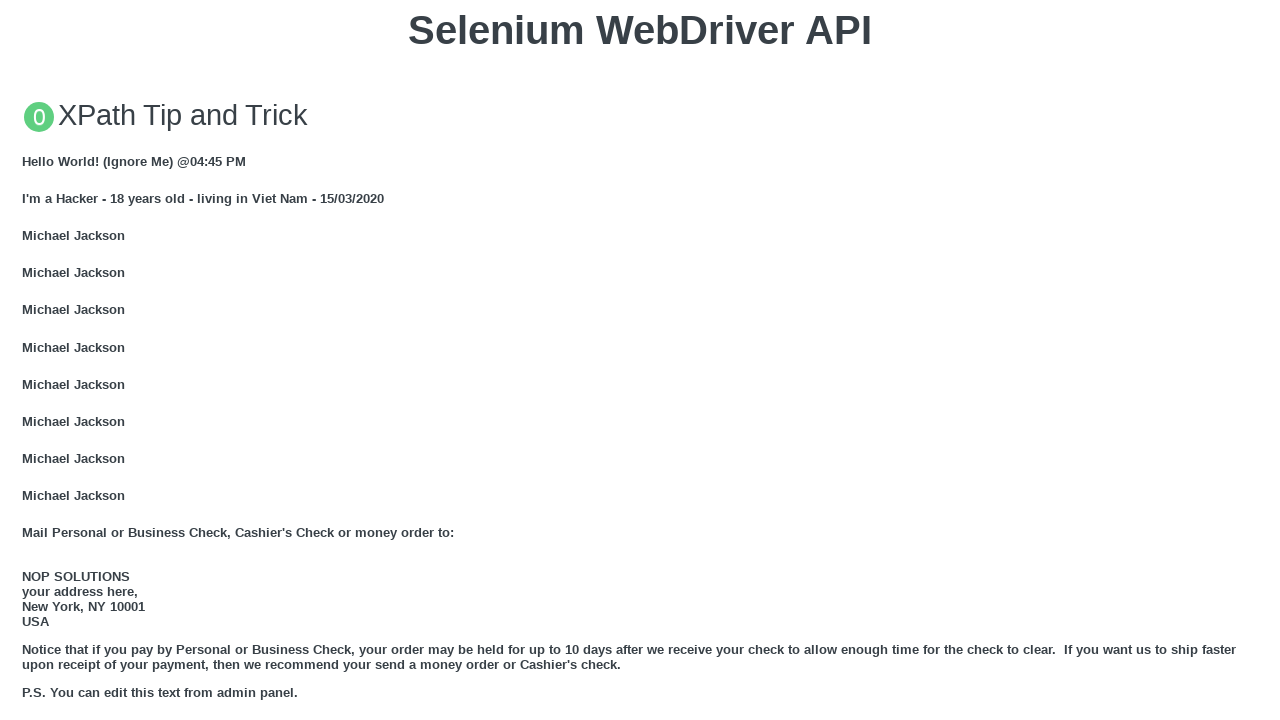

Clicked button to trigger JavaScript confirm dialog at (640, 360) on xpath=//button[text()='Click for JS Confirm']
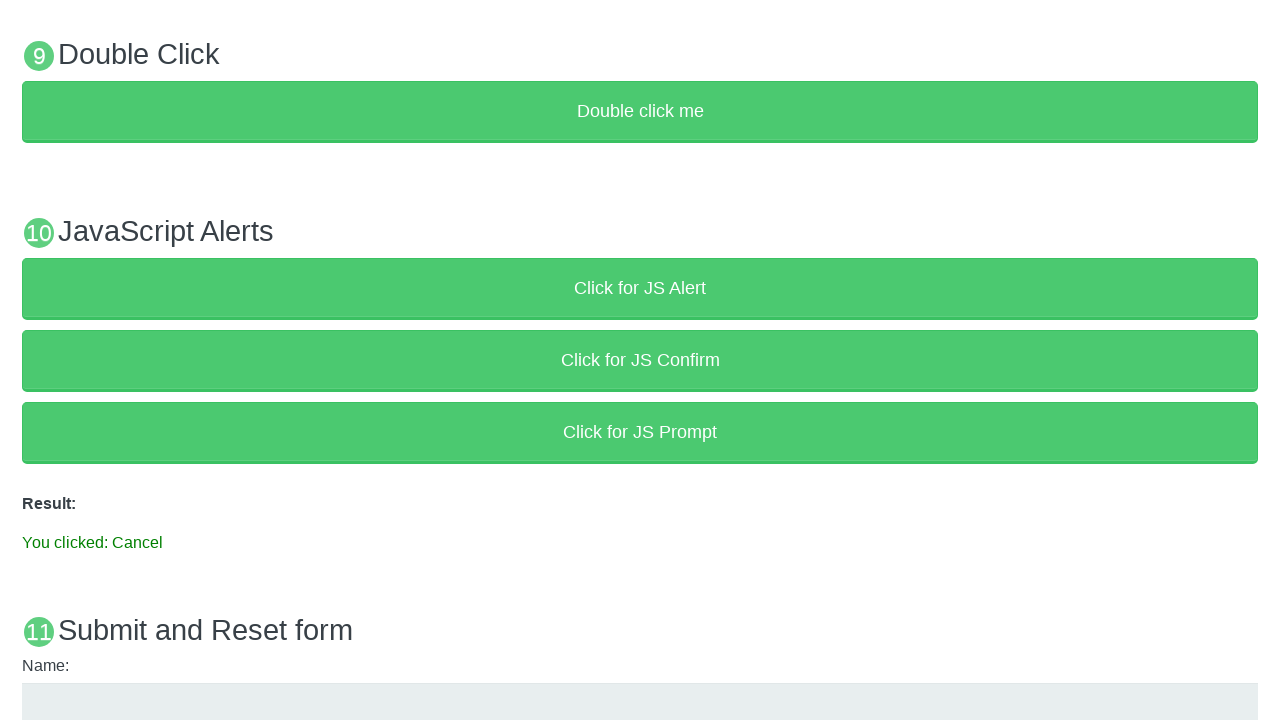

Confirmed that result message appeared after dismissing confirm dialog
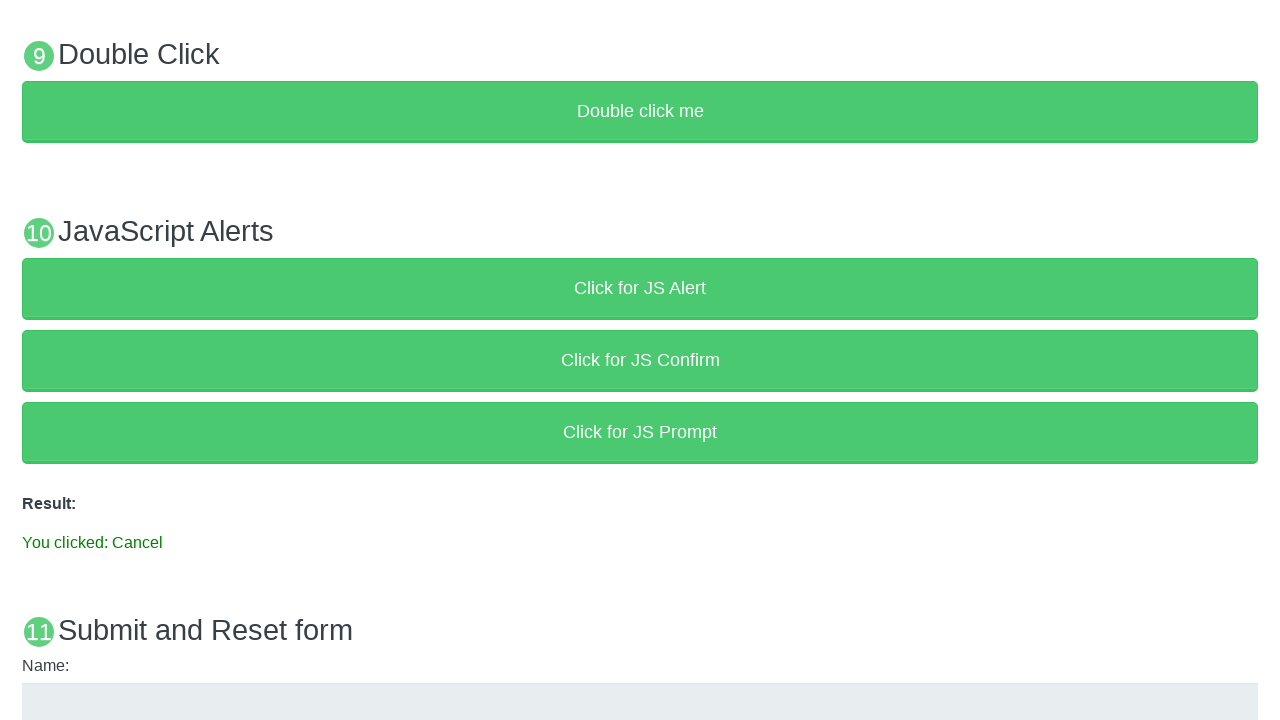

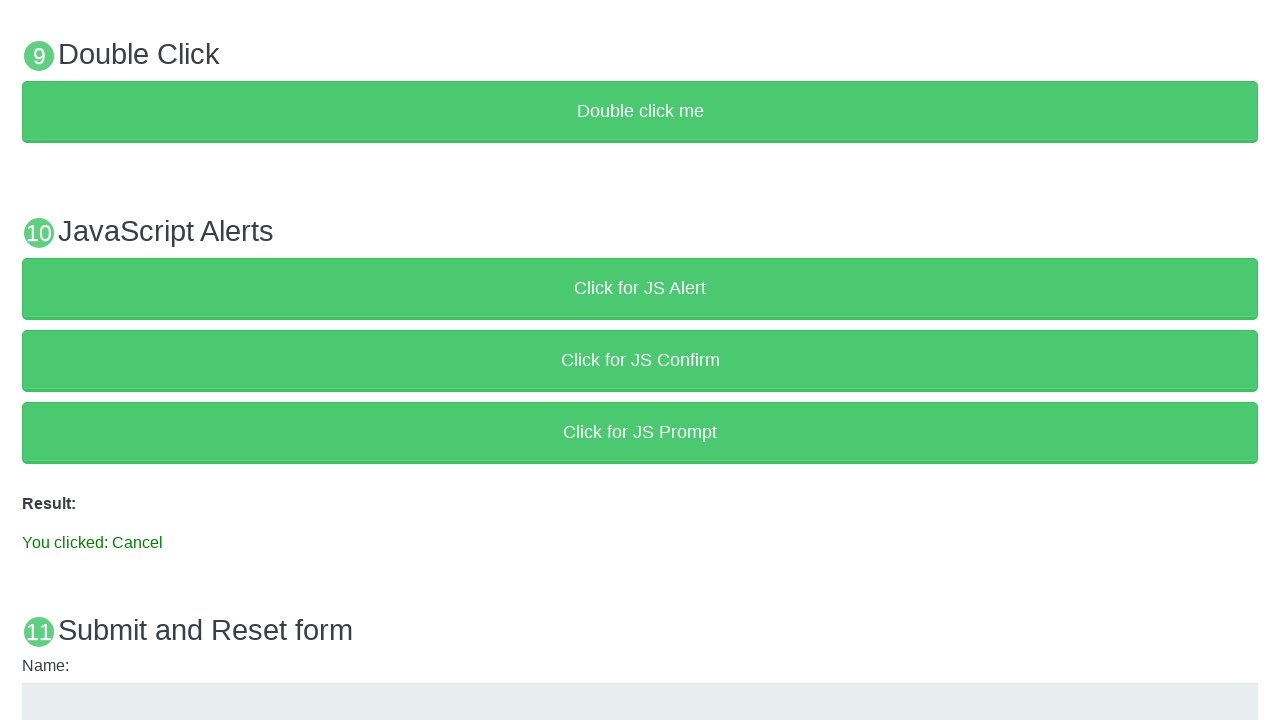